Tests simple button click functionality and verifies the result text shows "Submitted"

Starting URL: https://www.qa-practice.com/elements/button/simple

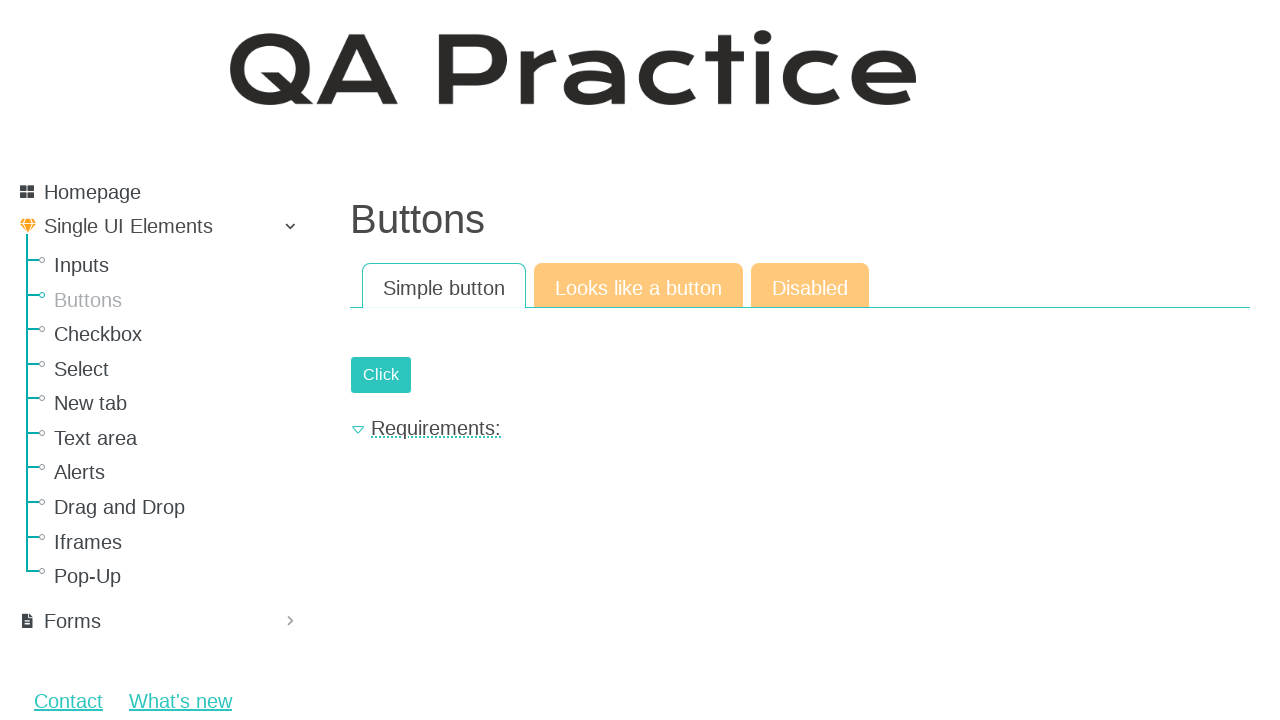

Clicked the submit button at (381, 375) on #submit-id-submit
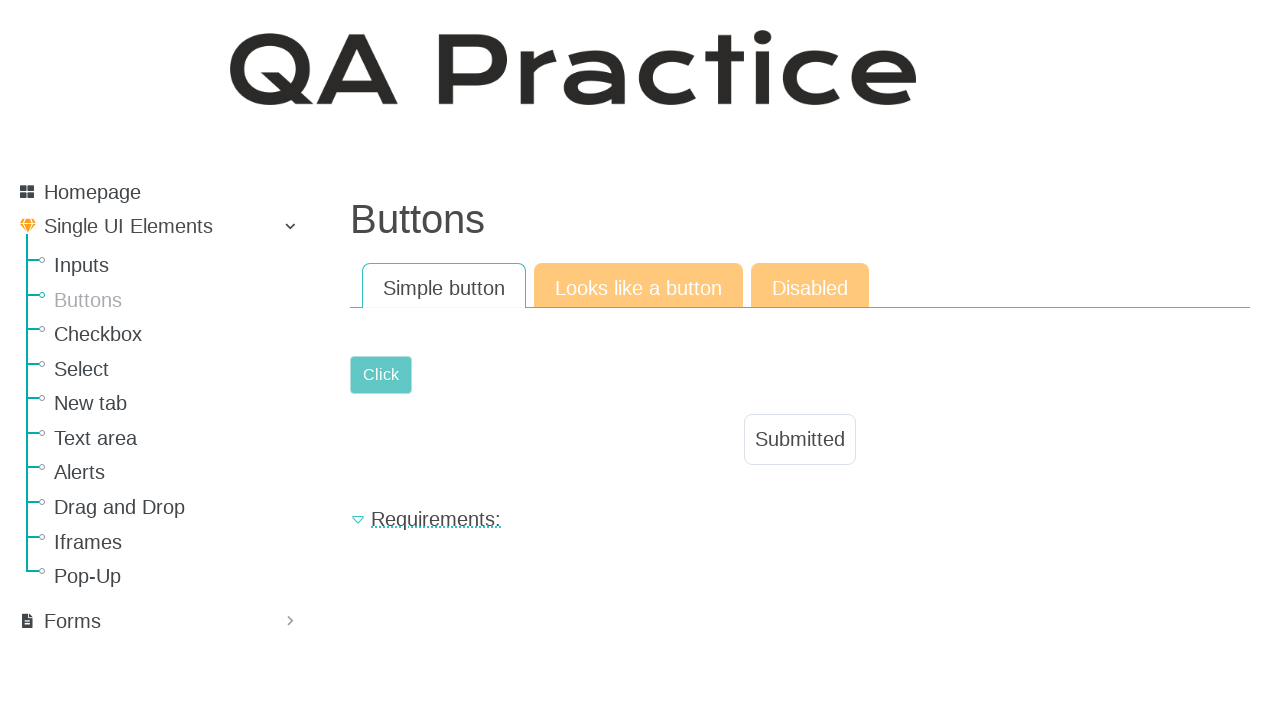

Result text element loaded and is visible
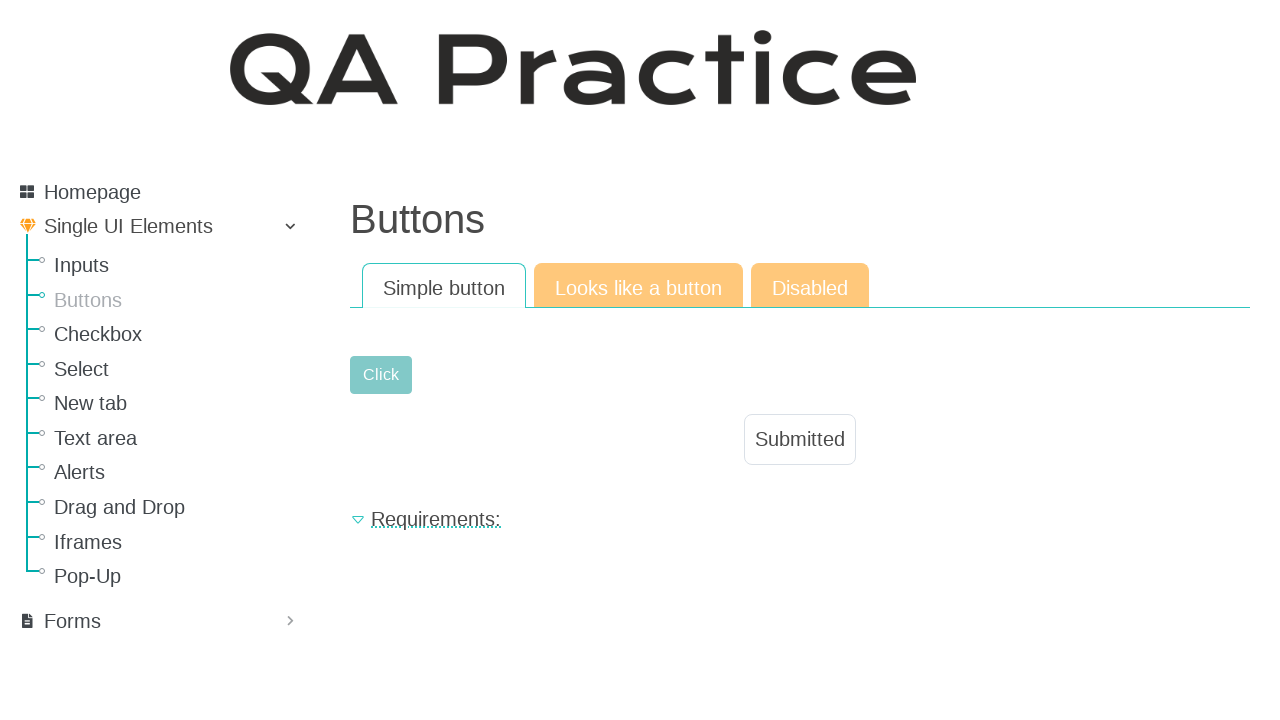

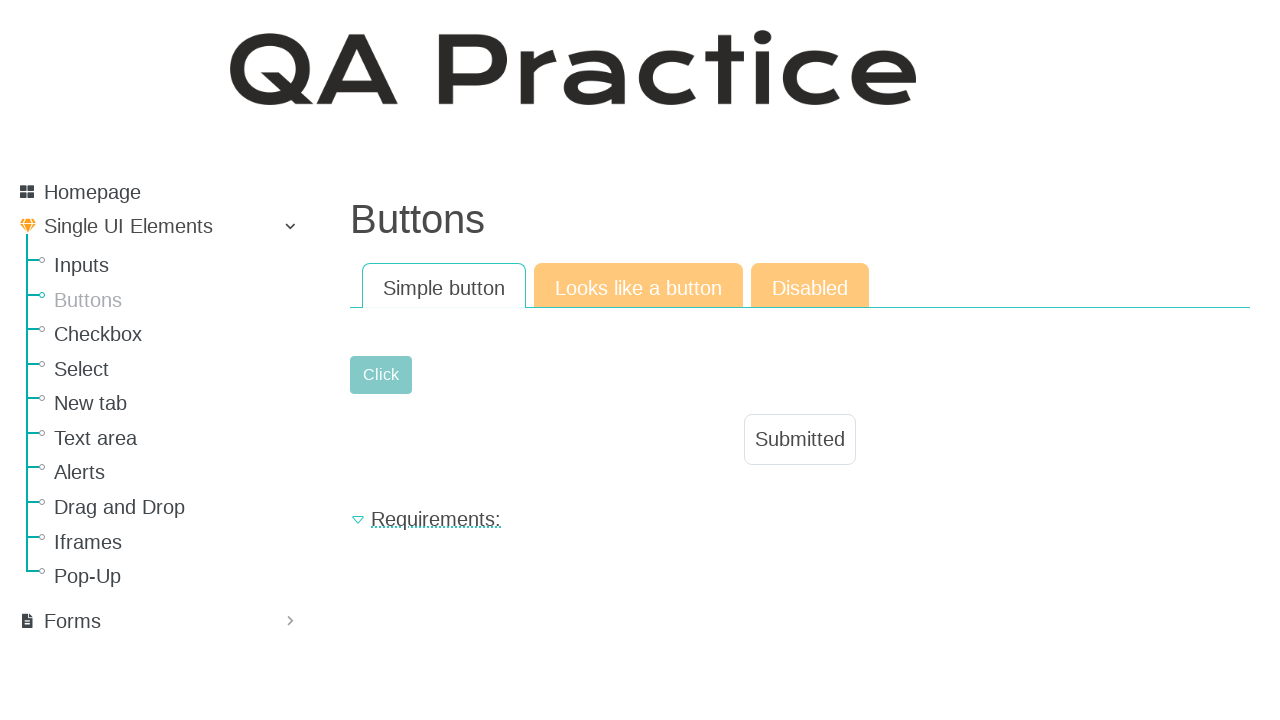